Tests JavaScript scrolling functionality by scrolling to bottom, top, and then to a specific element on the page

Starting URL: https://rahulshettyacademy.com/AutomationPractice/

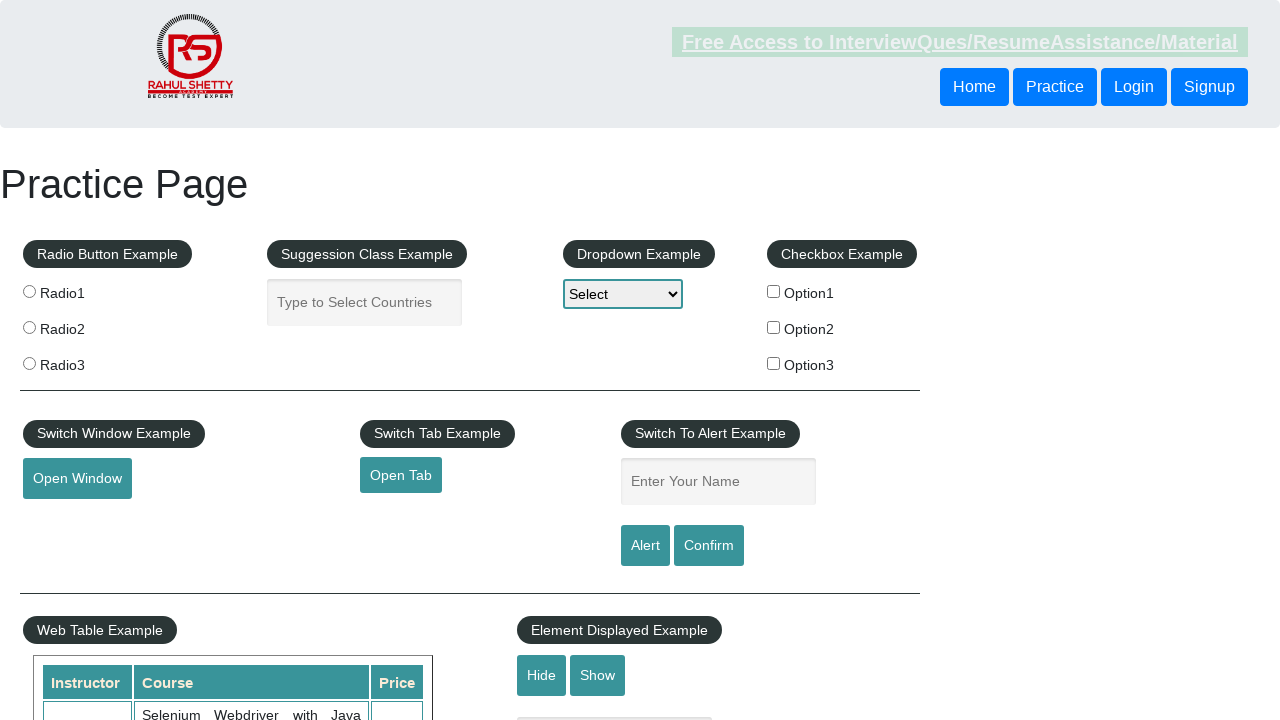

Scrolled to bottom of page using JavaScript
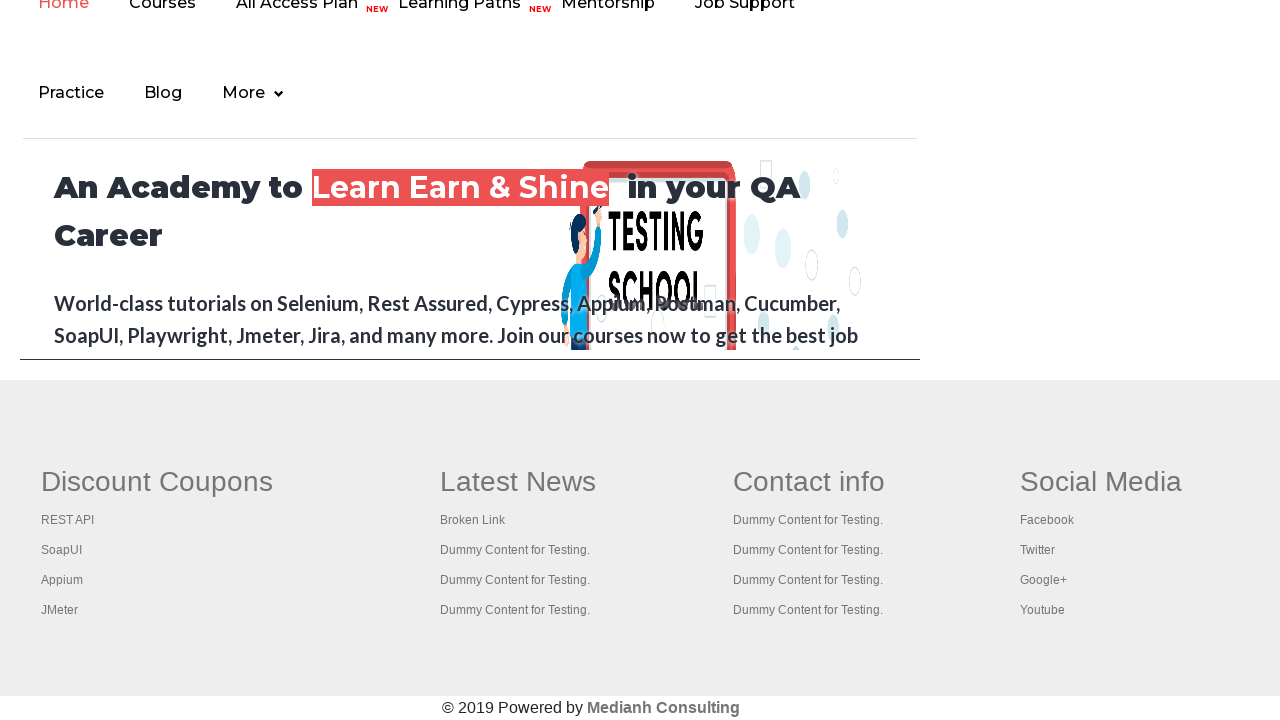

Waited 1 second for scroll animation to complete
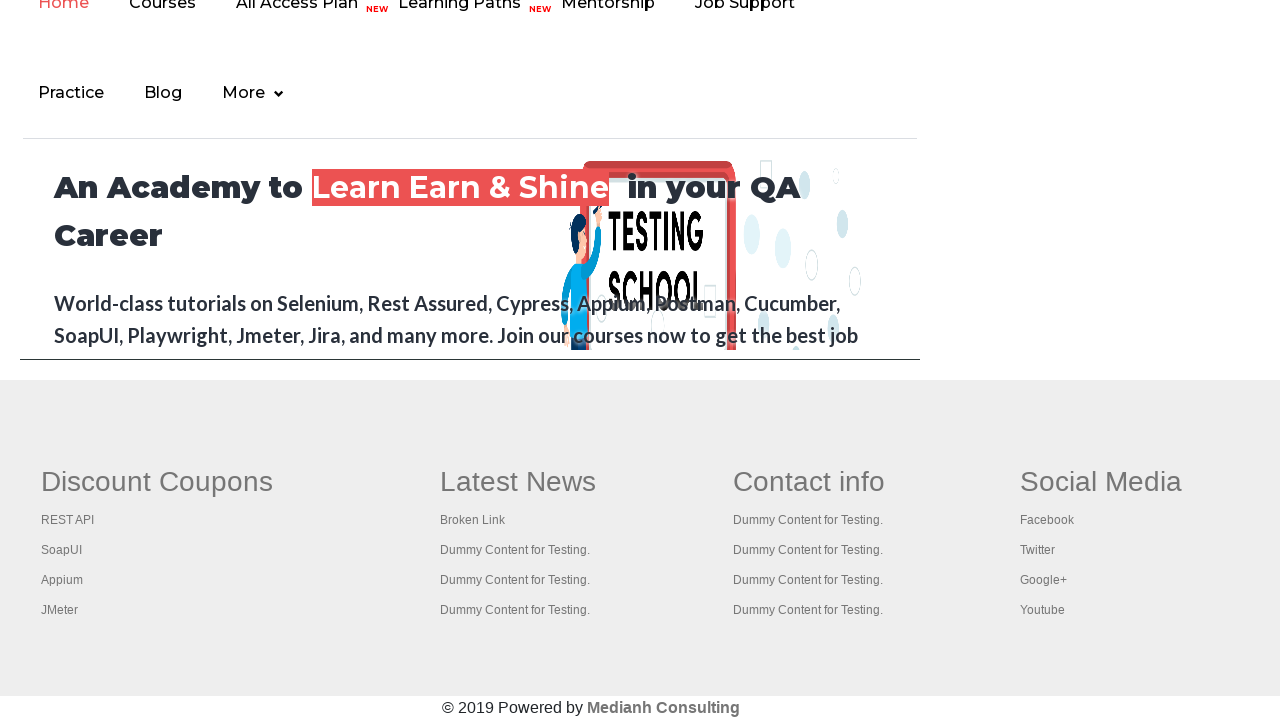

Scrolled back to top of page using JavaScript
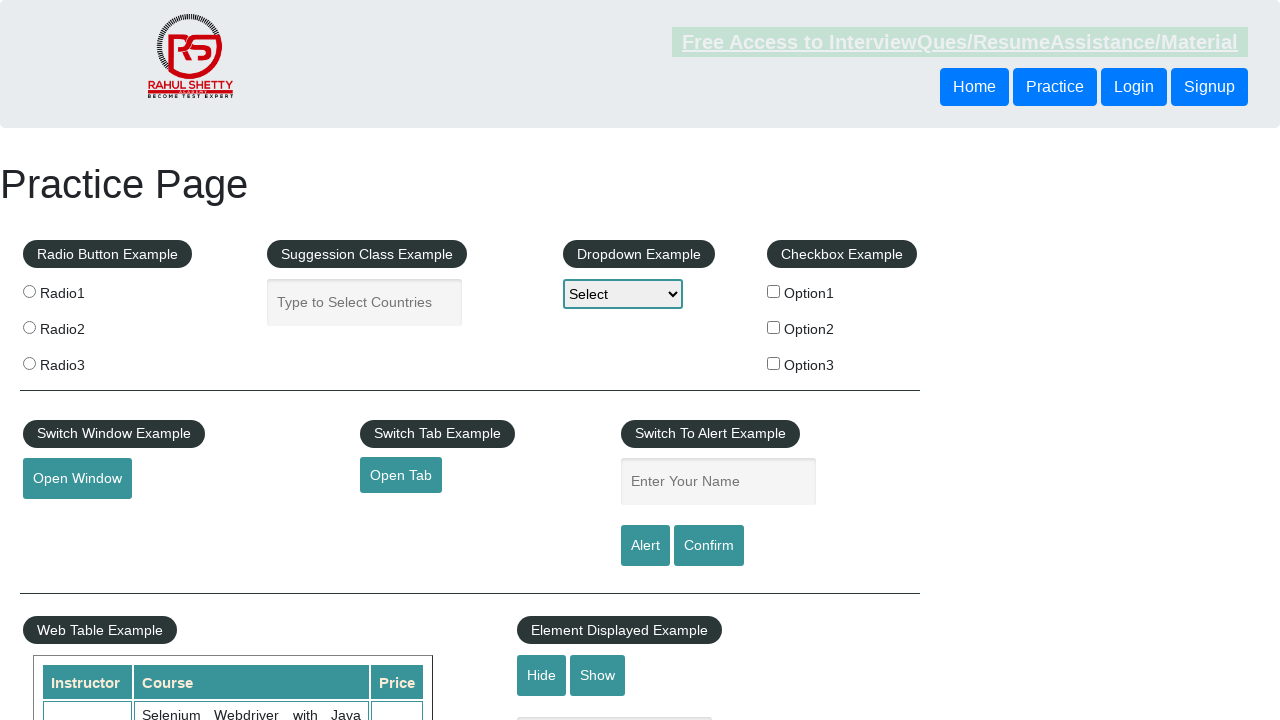

Waited 1 second for scroll animation to complete
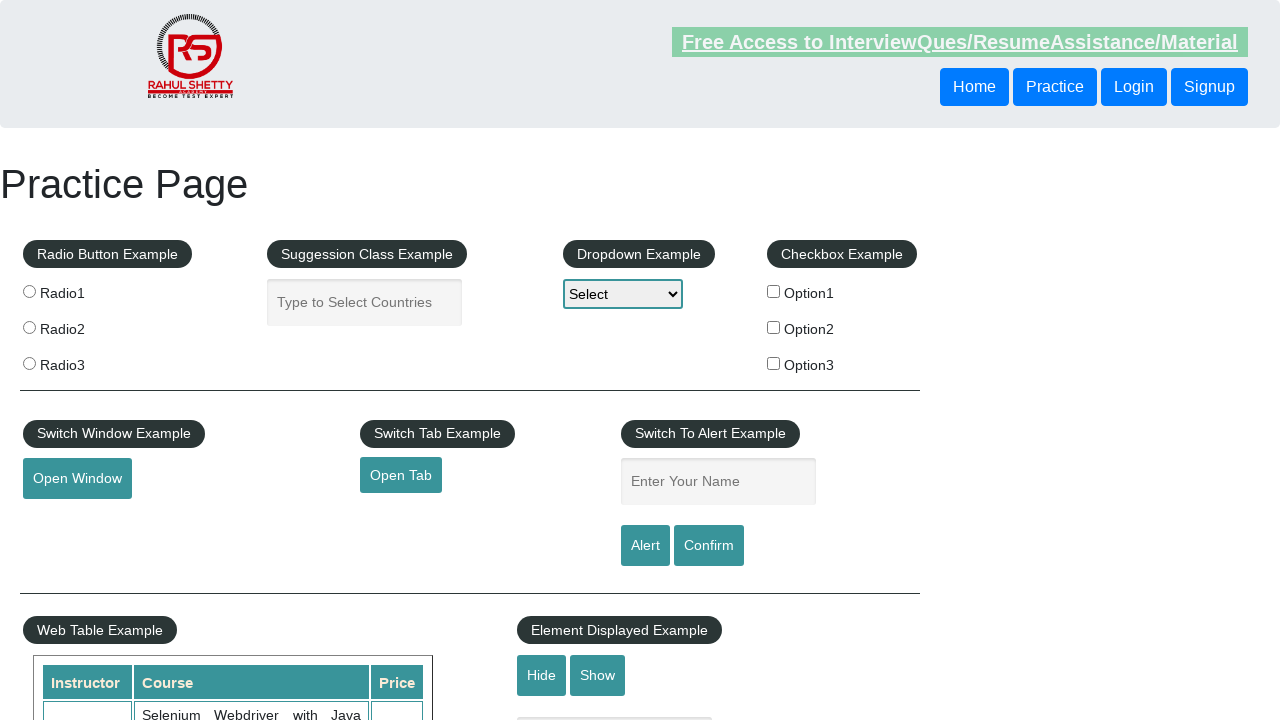

Mouse hover element (#mousehover) appeared on page
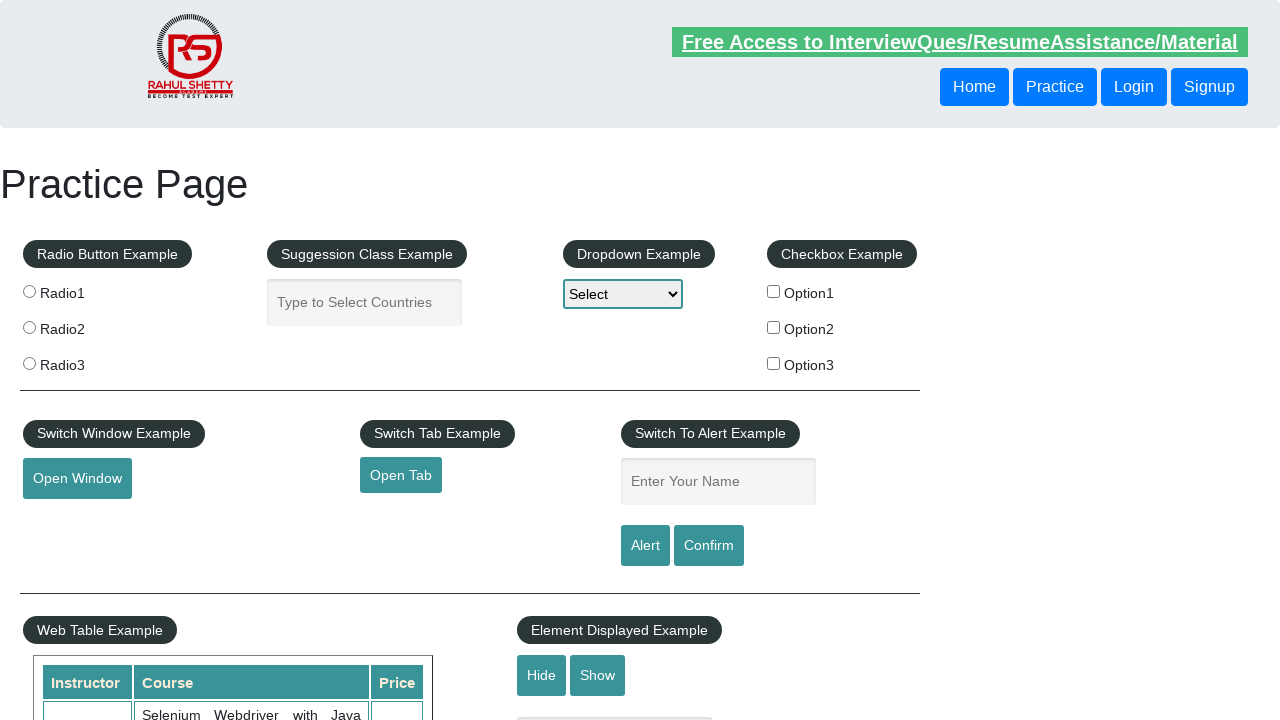

Scrolled to mouse hover element into view
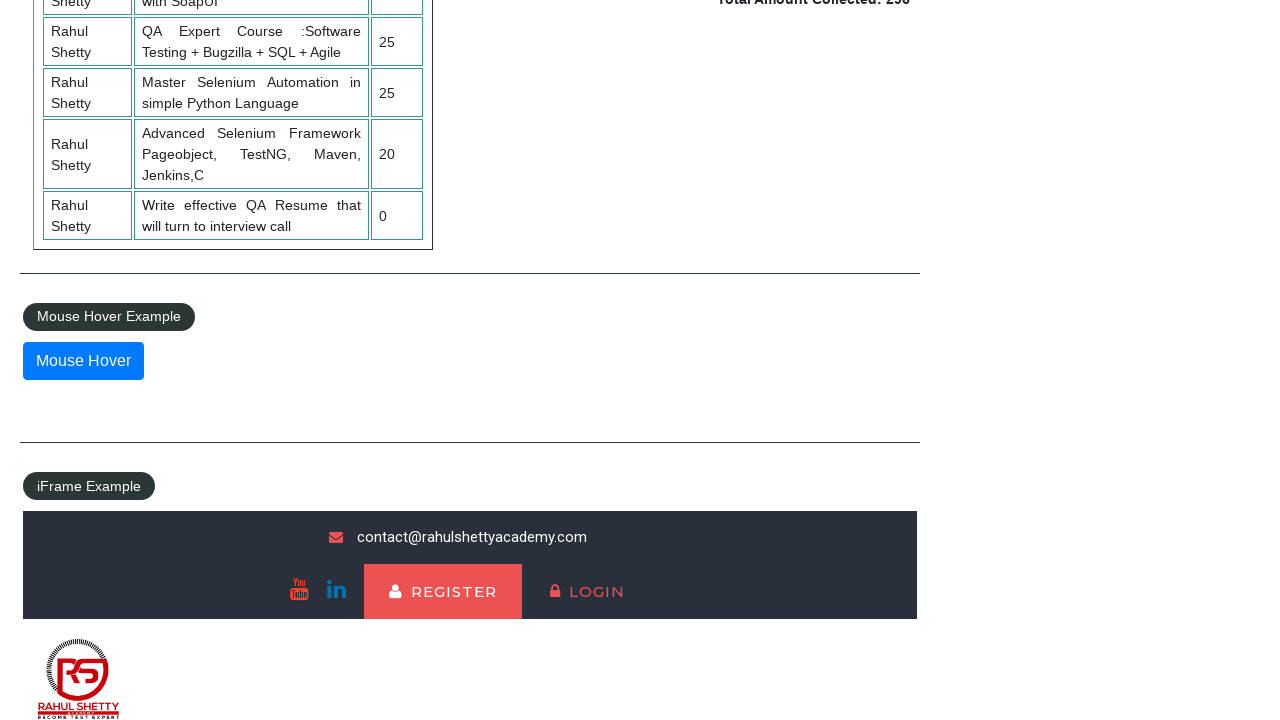

Waited 1 second for final scroll animation to complete
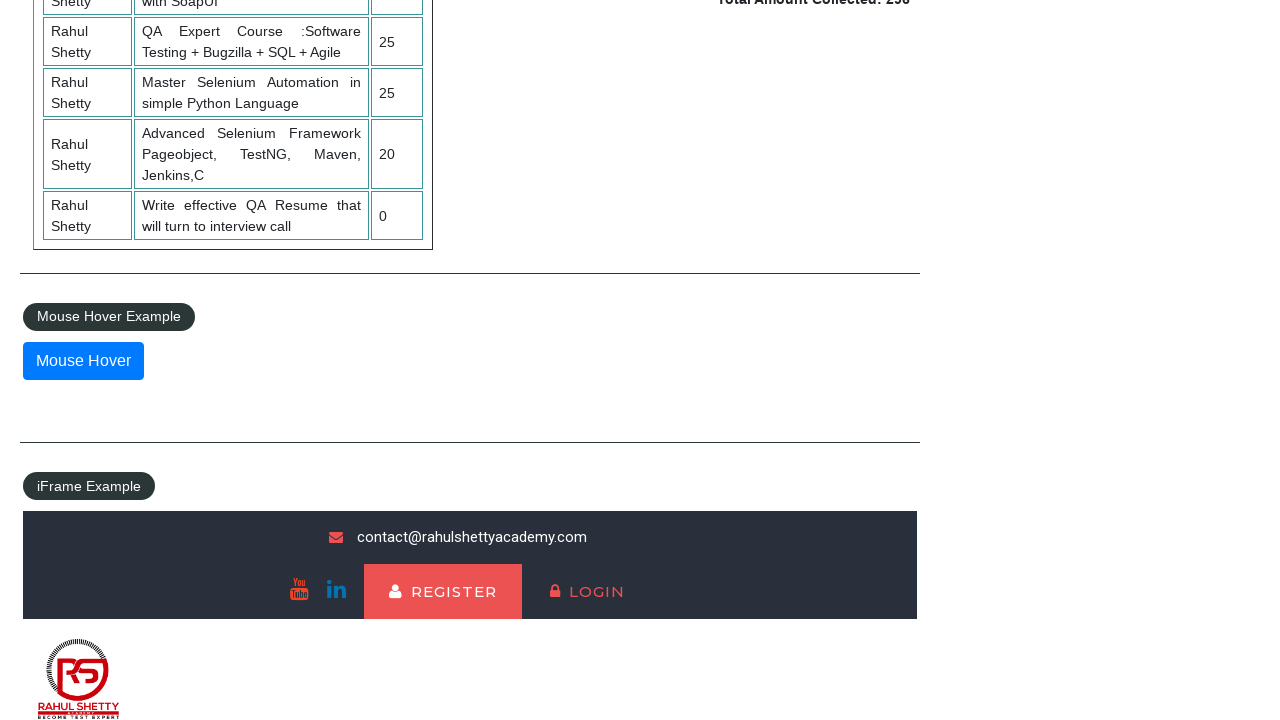

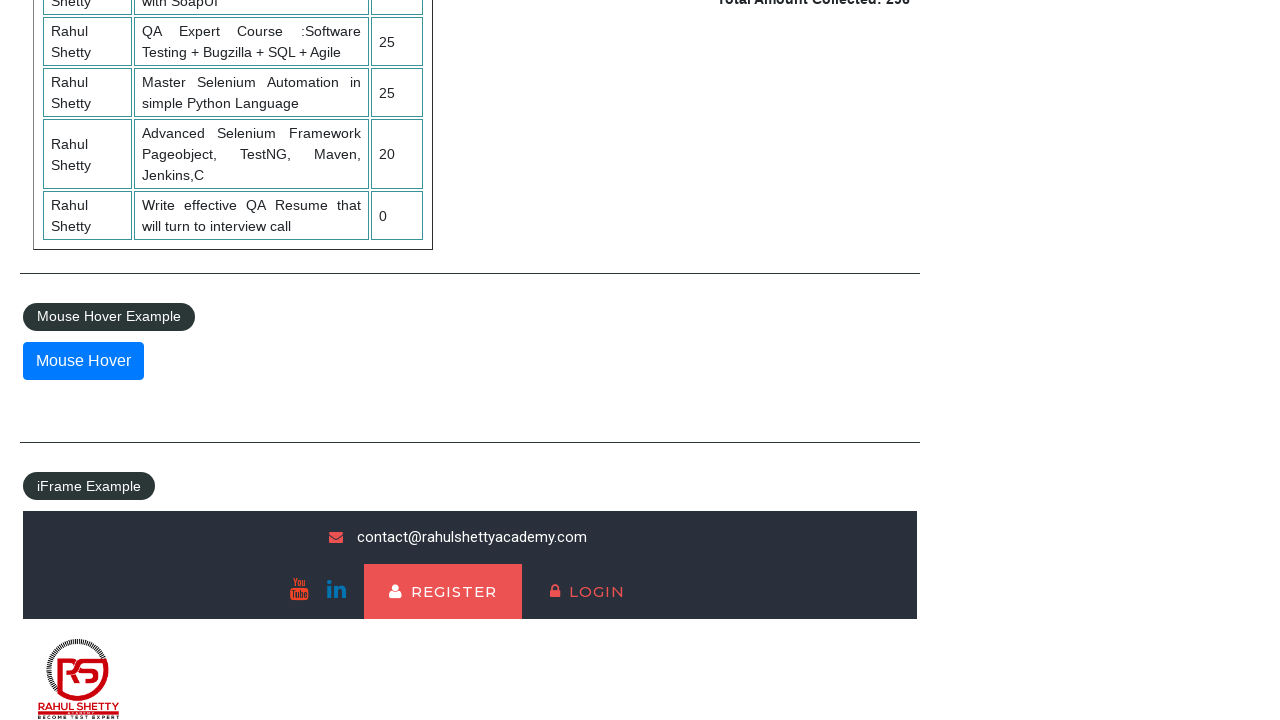